Navigates to a Selenium practice shopping website and clicks on the "Top Deals" link to access the deals page, then verifies the table content loads.

Starting URL: https://rahulshettyacademy.com/seleniumPractise/#/

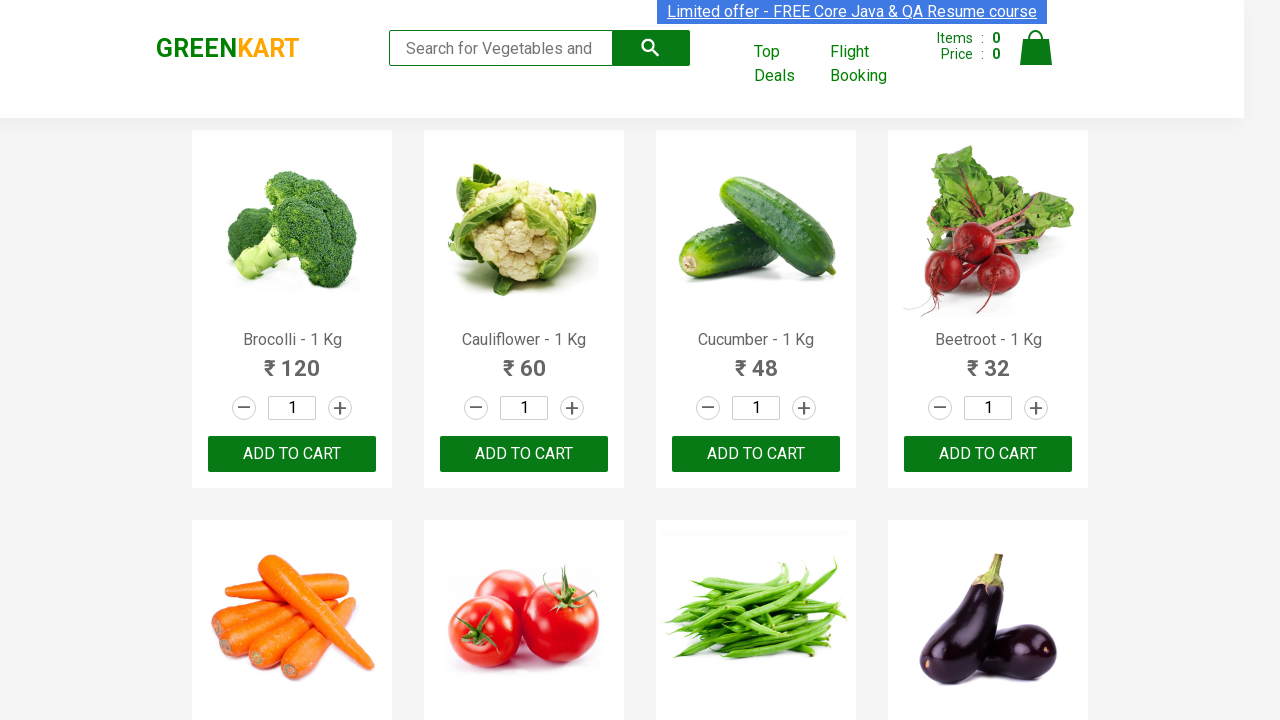

Clicked on 'Top Deals' link at (787, 64) on a:has-text('Top Deals')
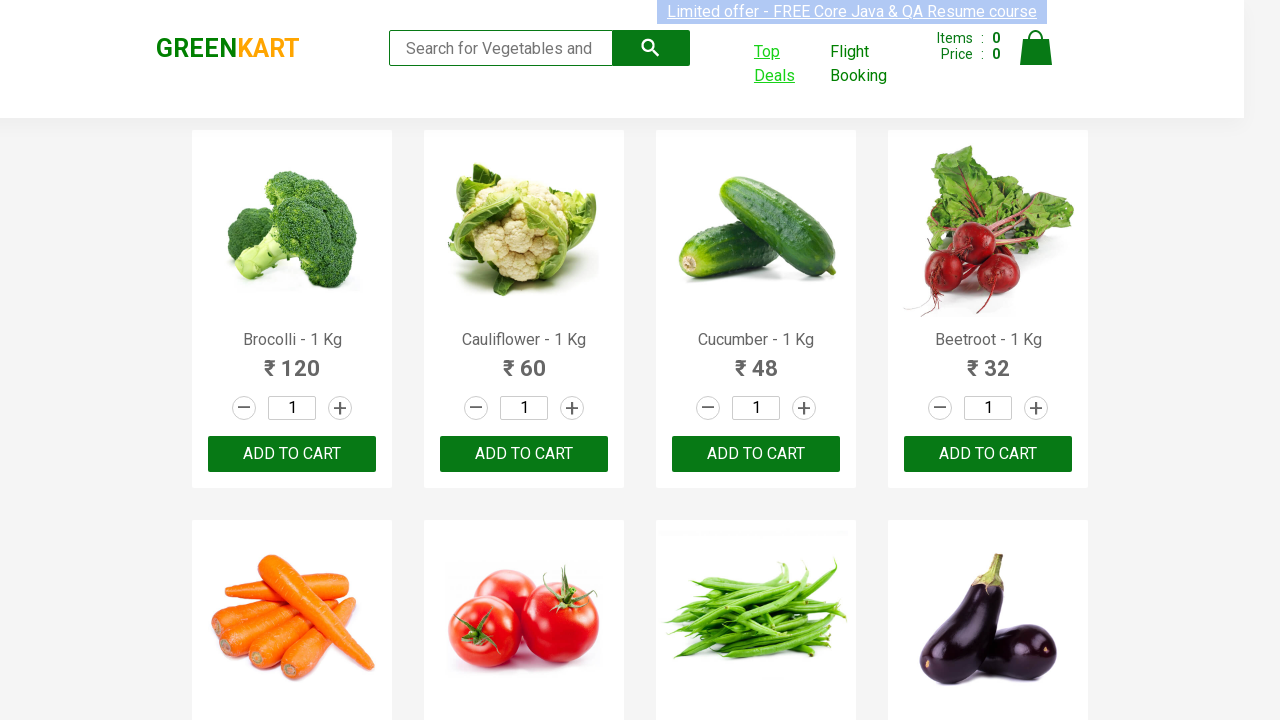

Deals table loaded successfully
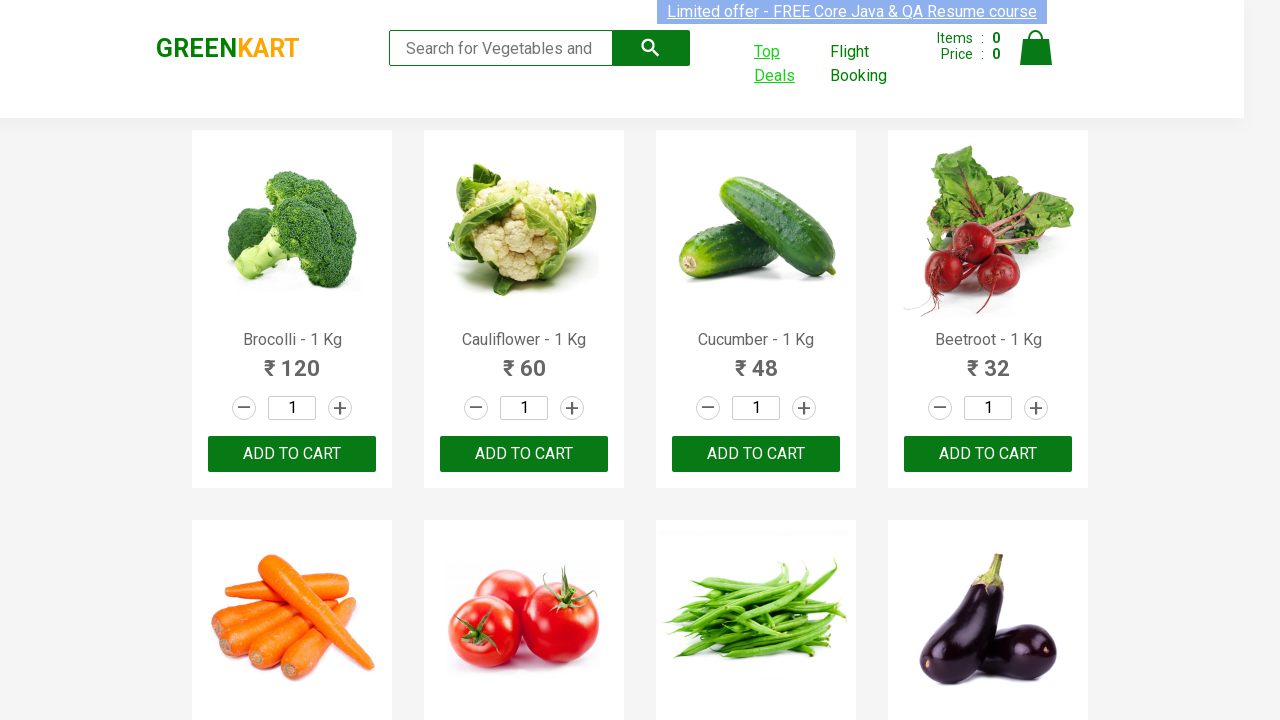

Verified table rows are present
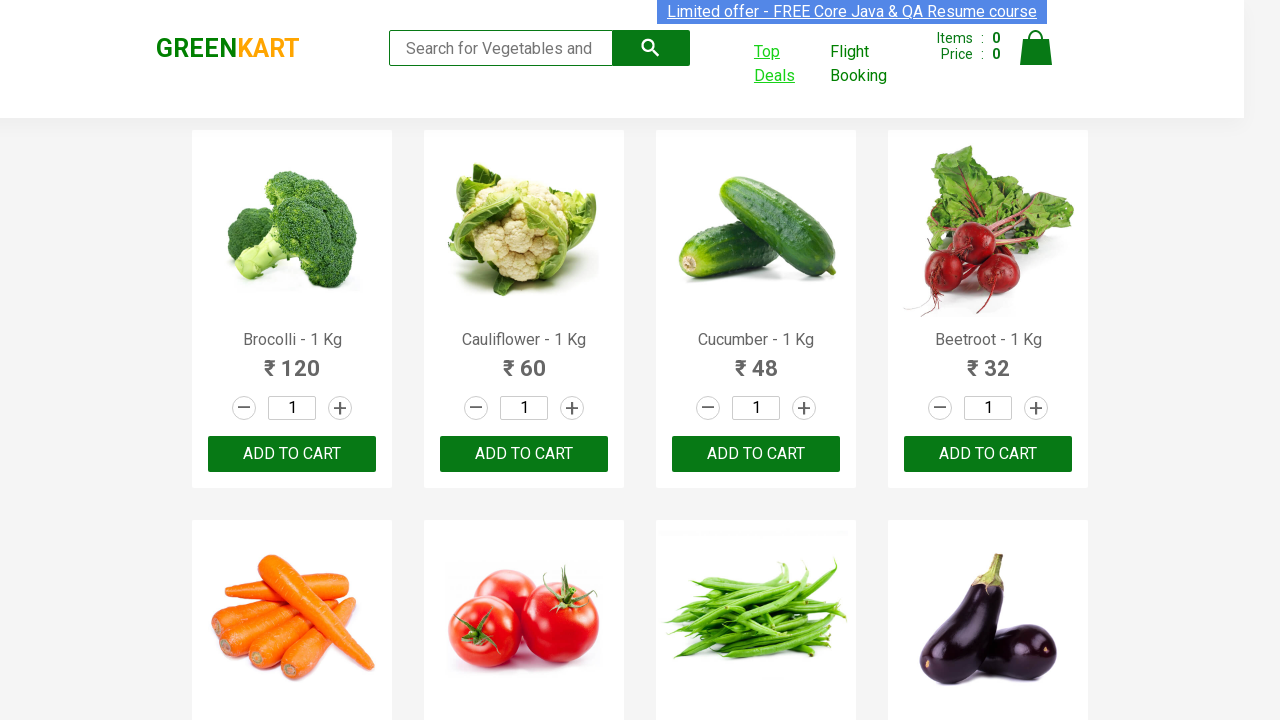

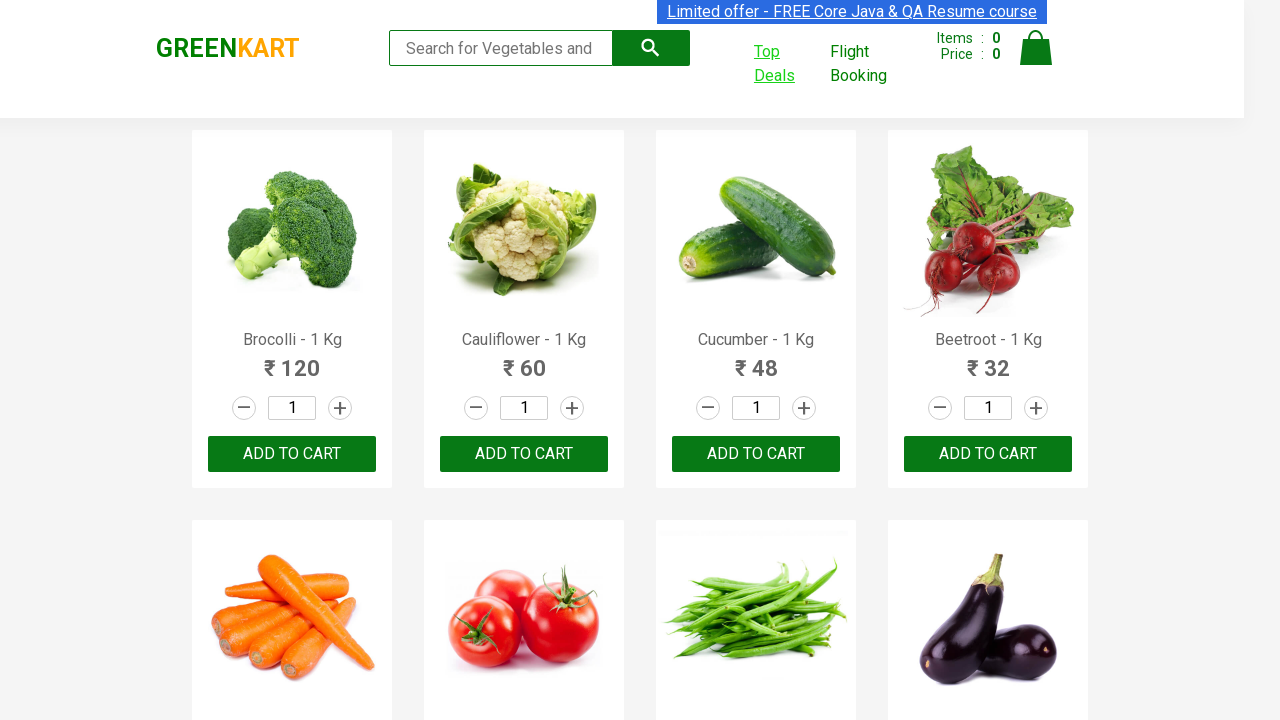